Tests clearing completed todos by marking specific items as complete and clicking the clear completed button

Starting URL: https://todomvc.com/examples/react/dist/

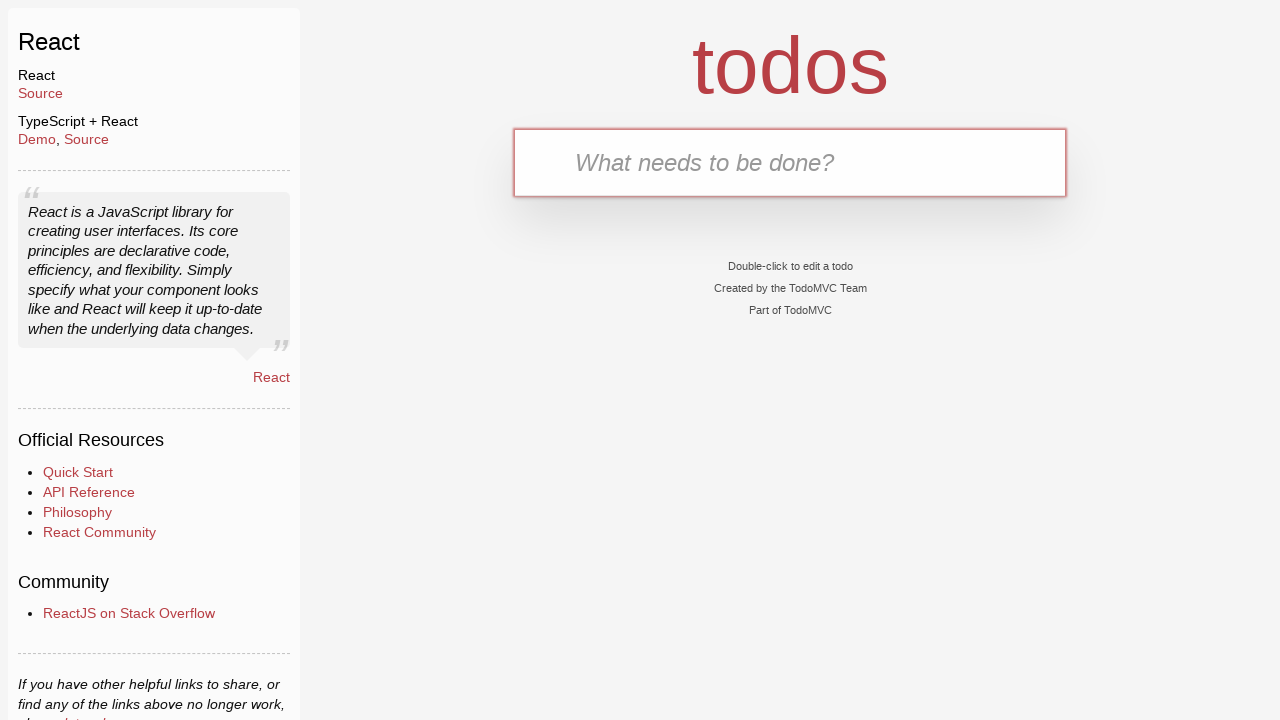

Filled new todo input with 'buy some cheese' on .new-todo
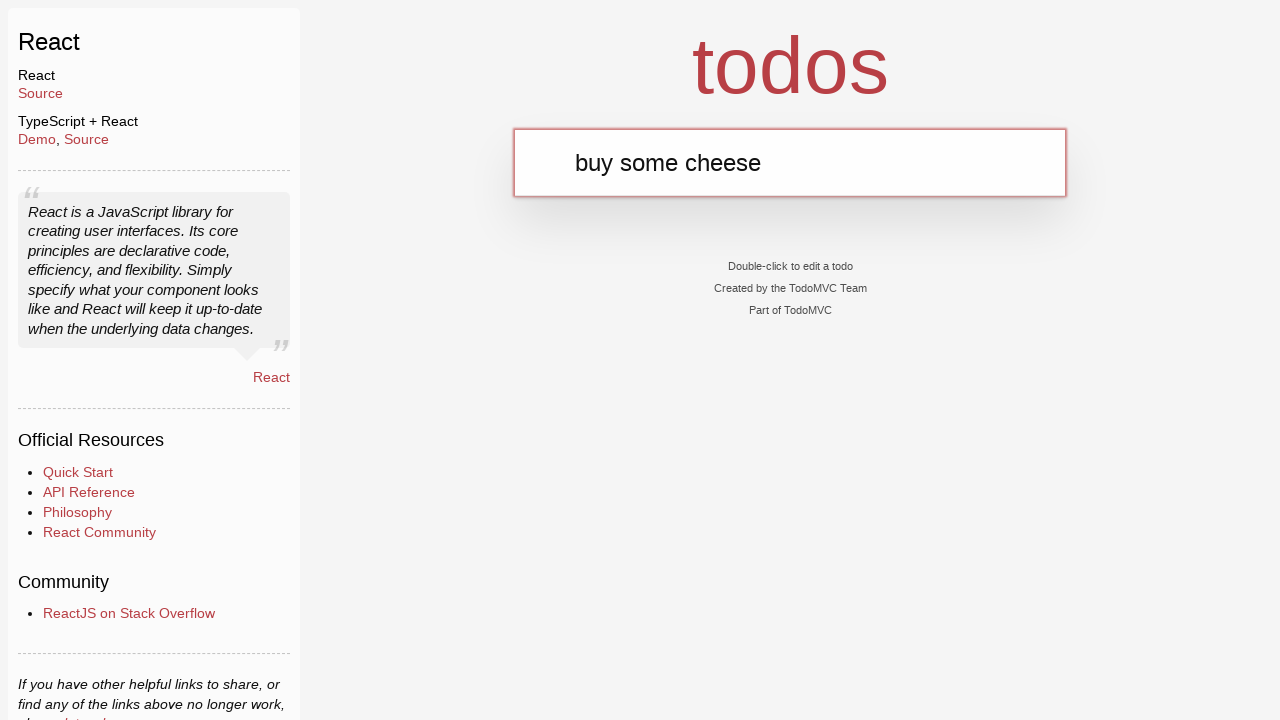

Pressed Enter to create first todo on .new-todo
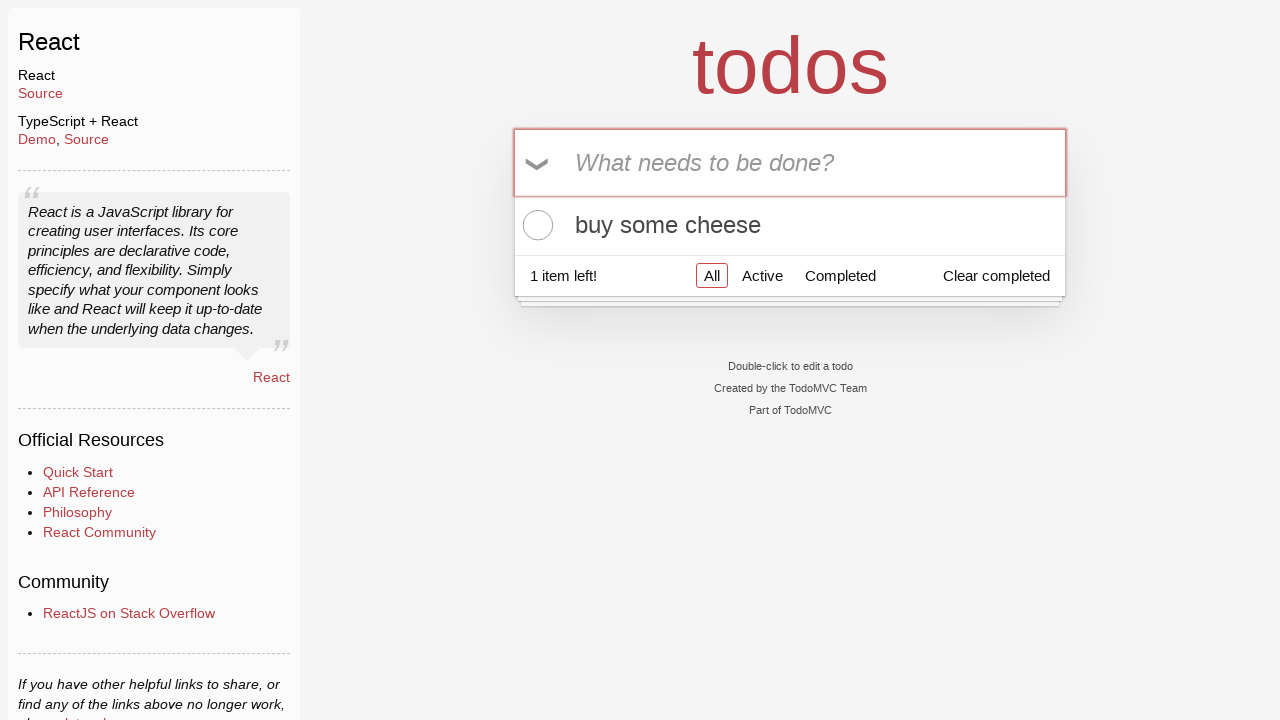

Filled new todo input with 'feed the cat' on .new-todo
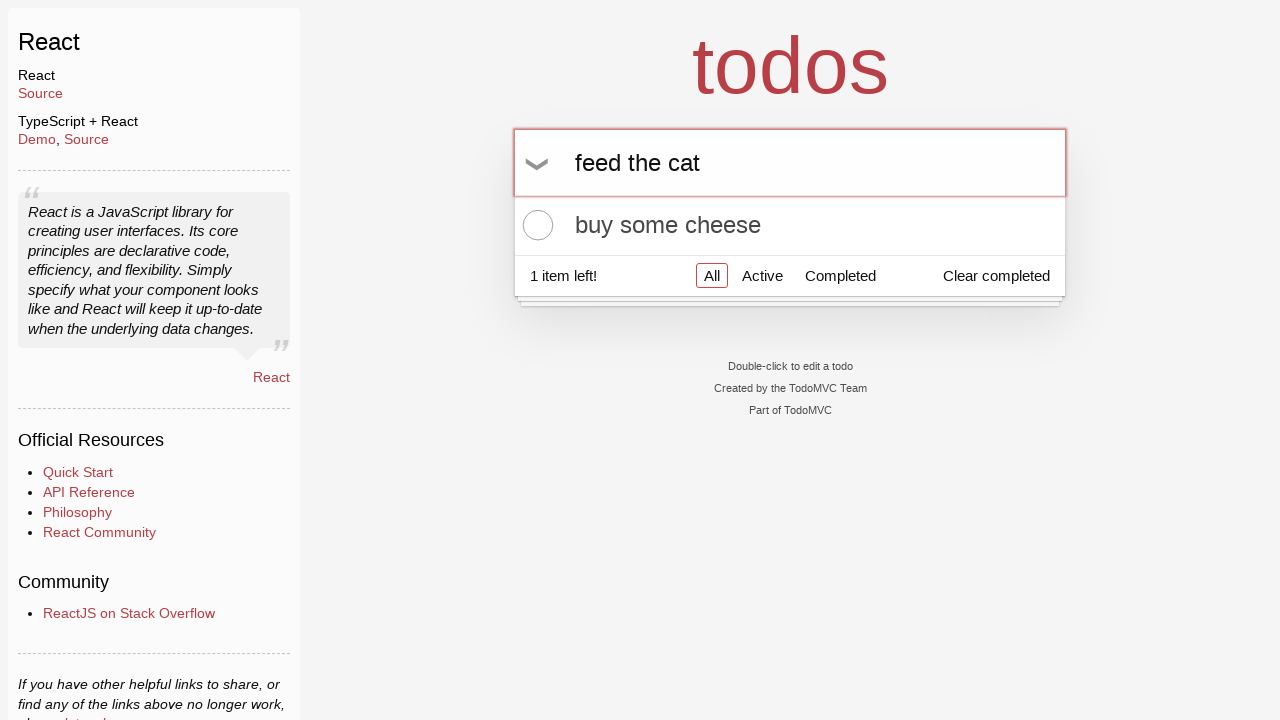

Pressed Enter to create second todo on .new-todo
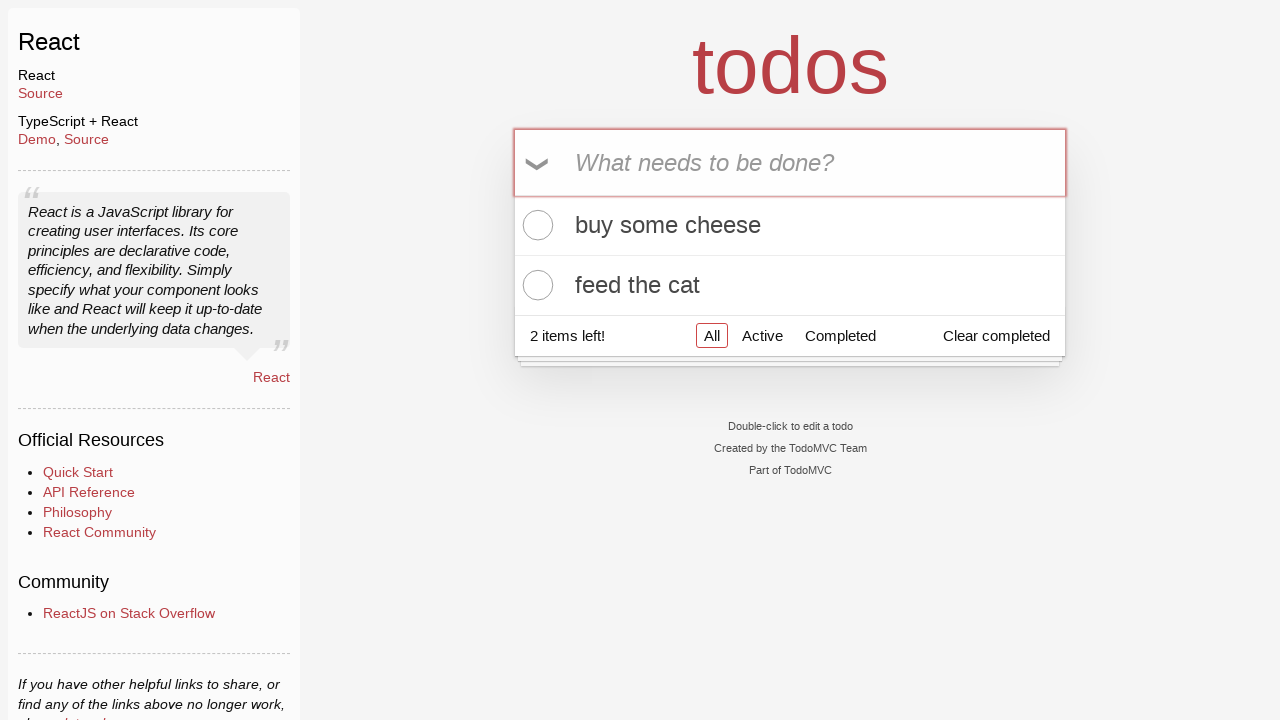

Filled new todo input with 'book a doctors appointment' on .new-todo
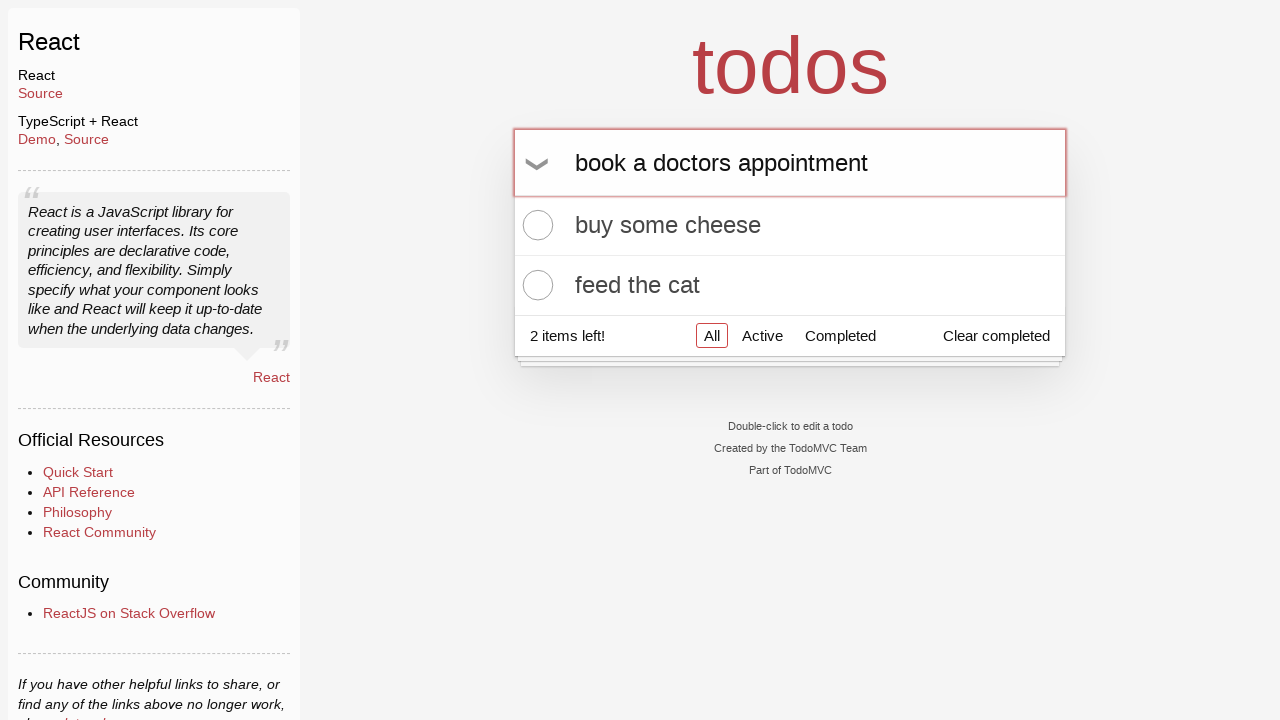

Pressed Enter to create third todo on .new-todo
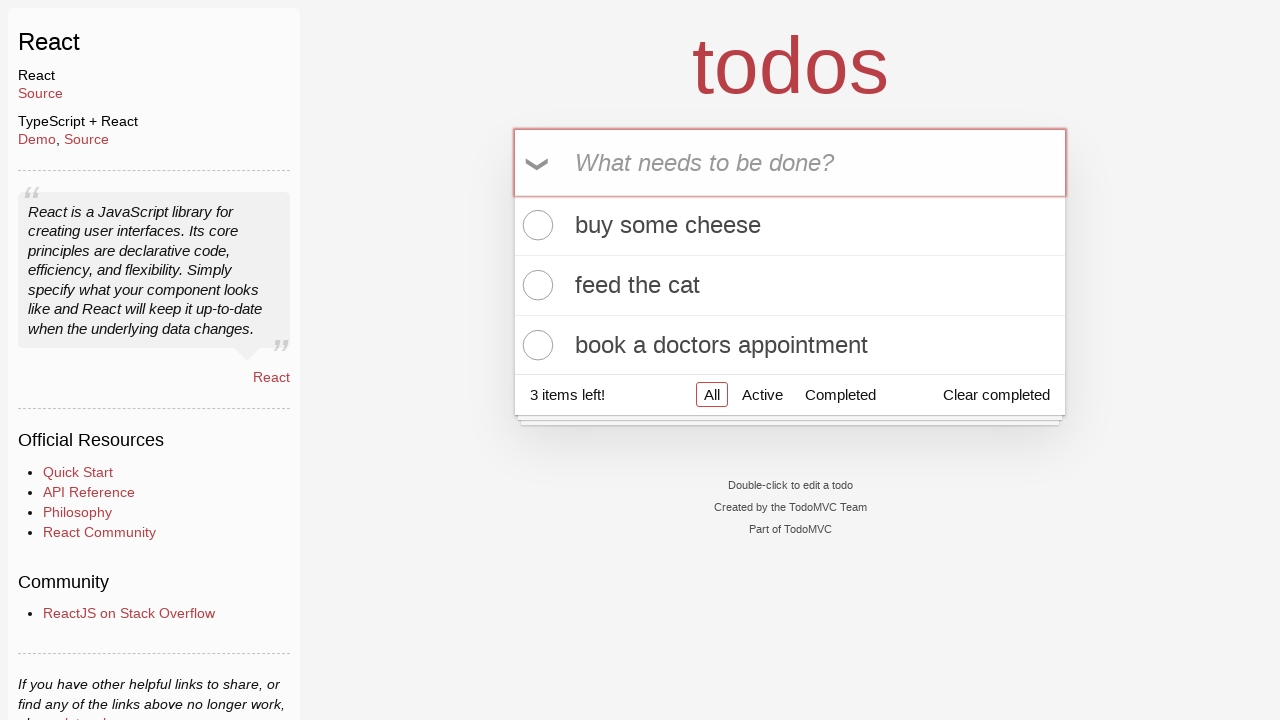

Marked second todo 'feed the cat' as completed at (535, 285) on internal:testid=[data-testid="todo-item"s] >> nth=1 >> internal:testid=[data-tes
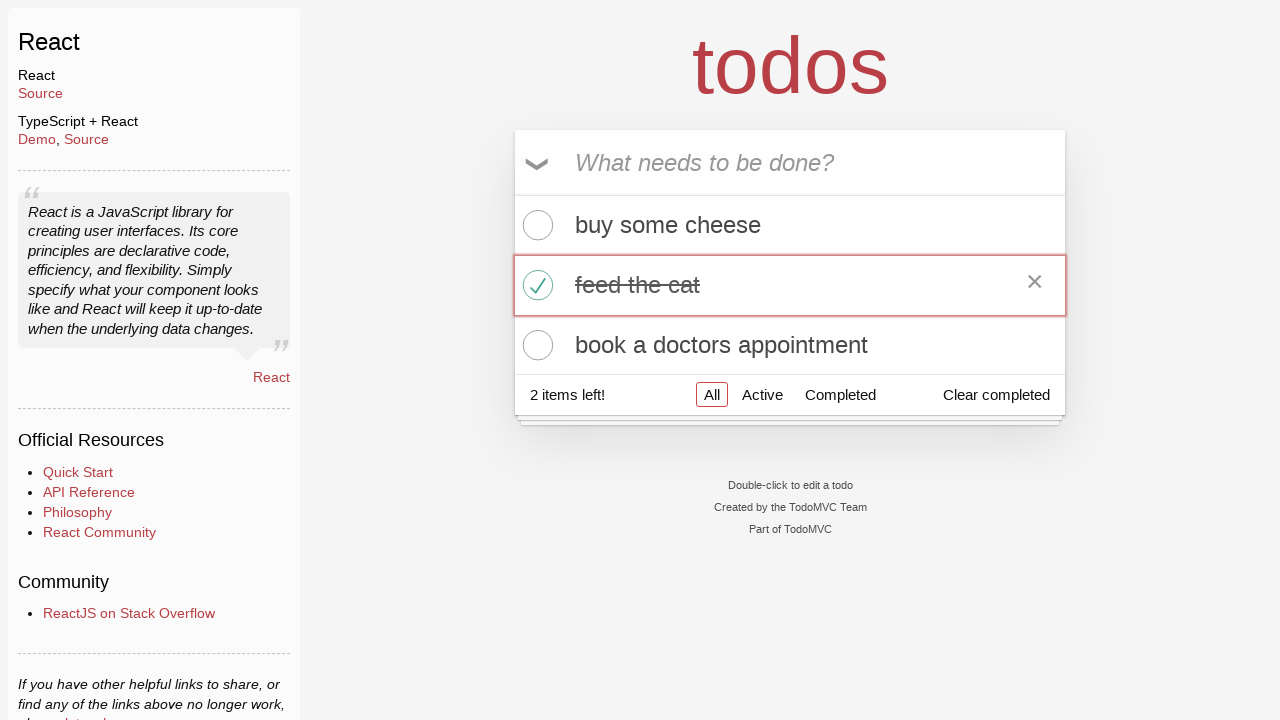

Marked third todo 'book a doctors appointment' as completed at (535, 345) on internal:testid=[data-testid="todo-item"s] >> nth=2 >> internal:testid=[data-tes
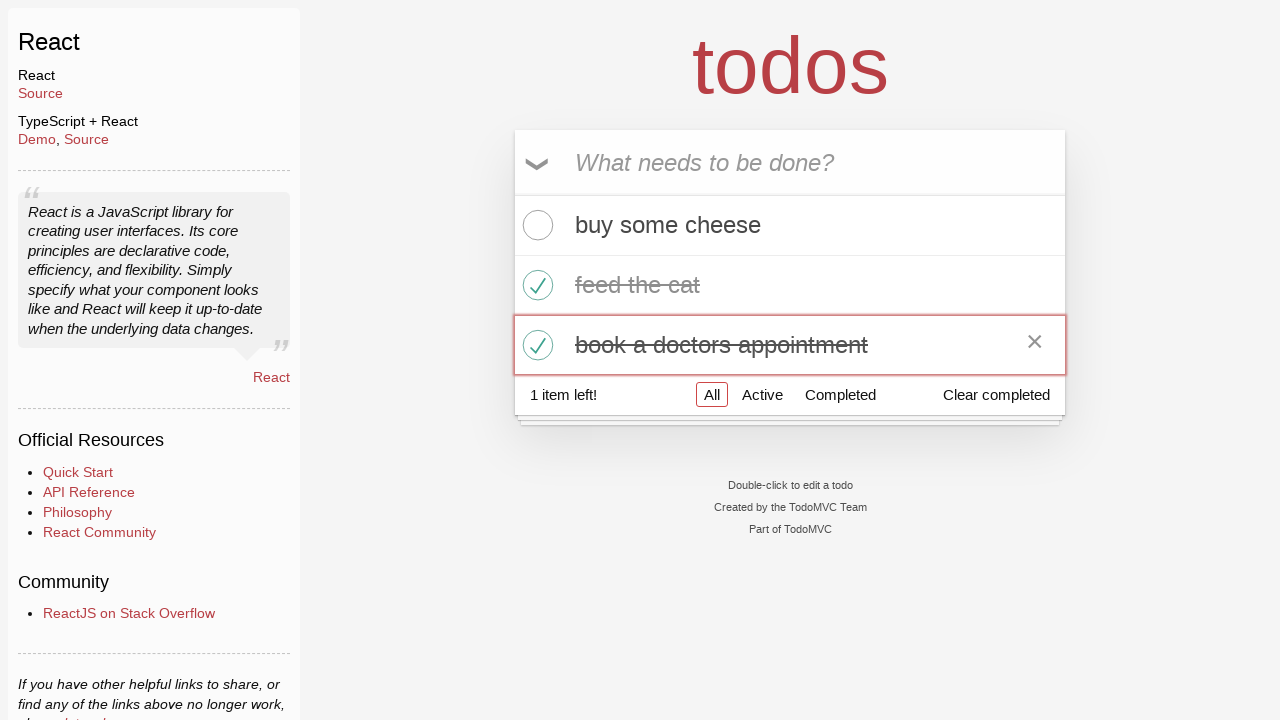

Clicked 'Clear completed' button to remove completed todos at (996, 395) on internal:text="Clear completed"i
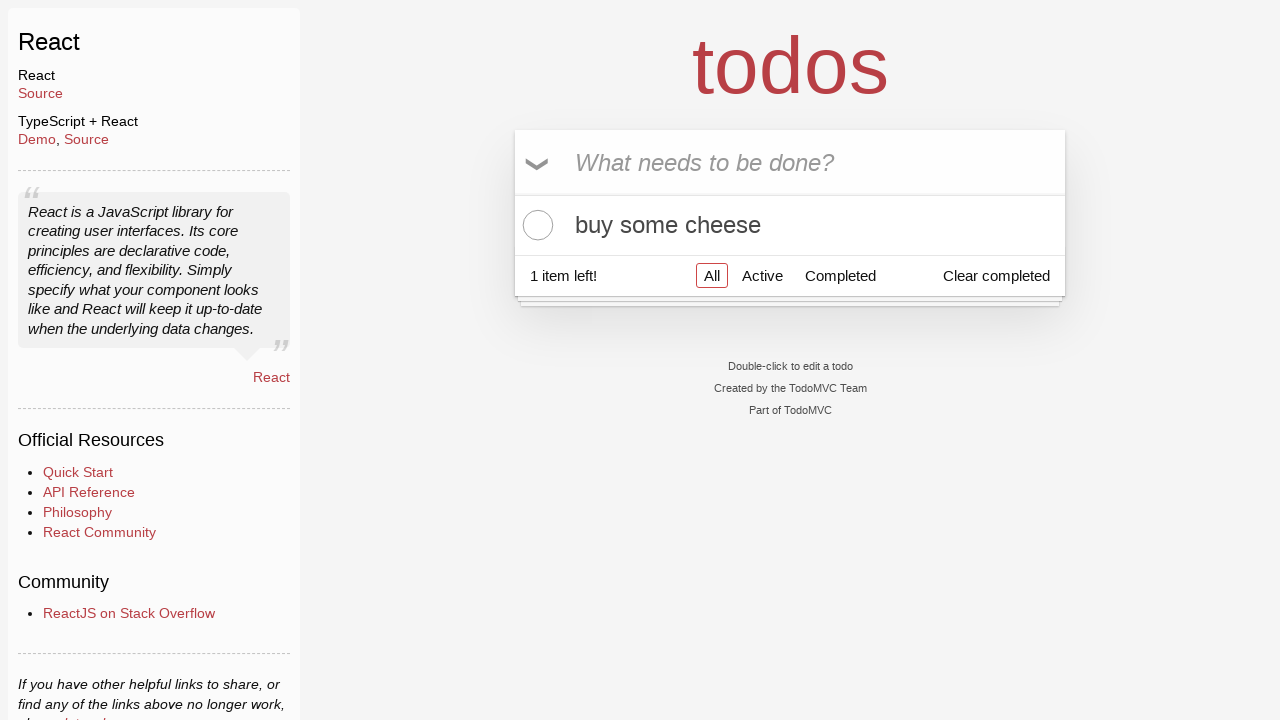

Verified that only 1 todo item remains
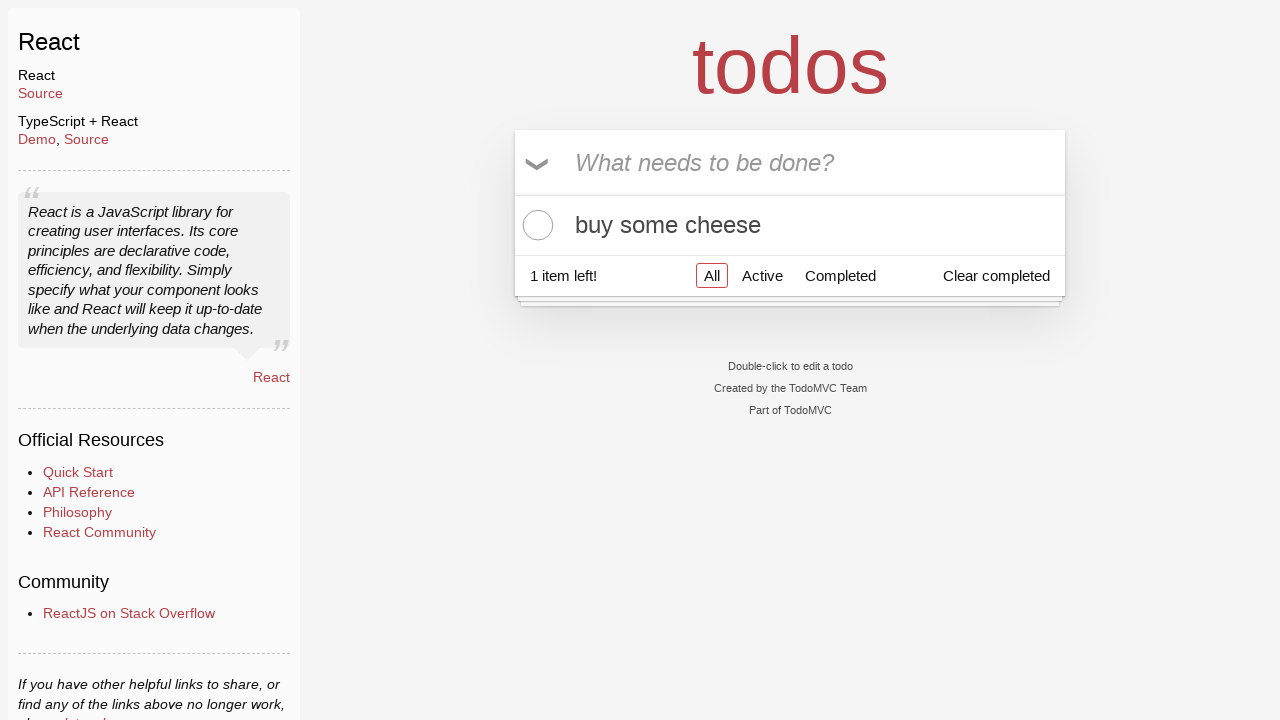

Verified remaining todo has text 'buy some cheese'
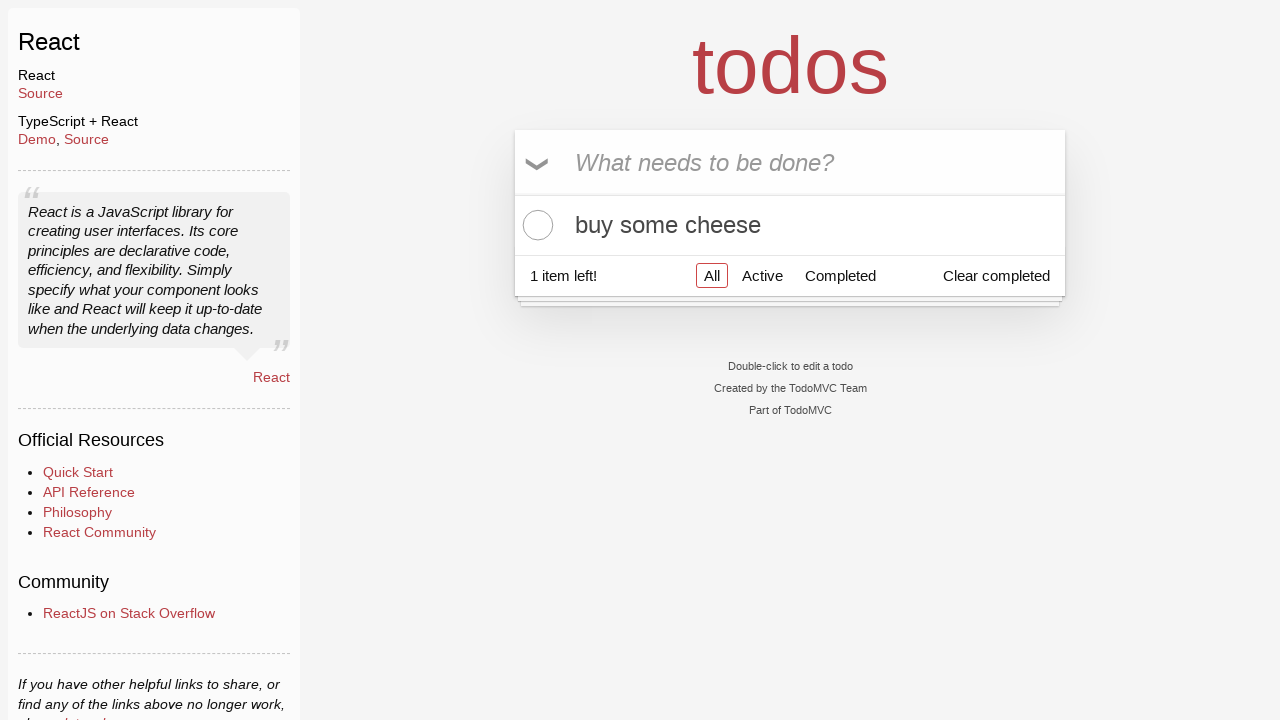

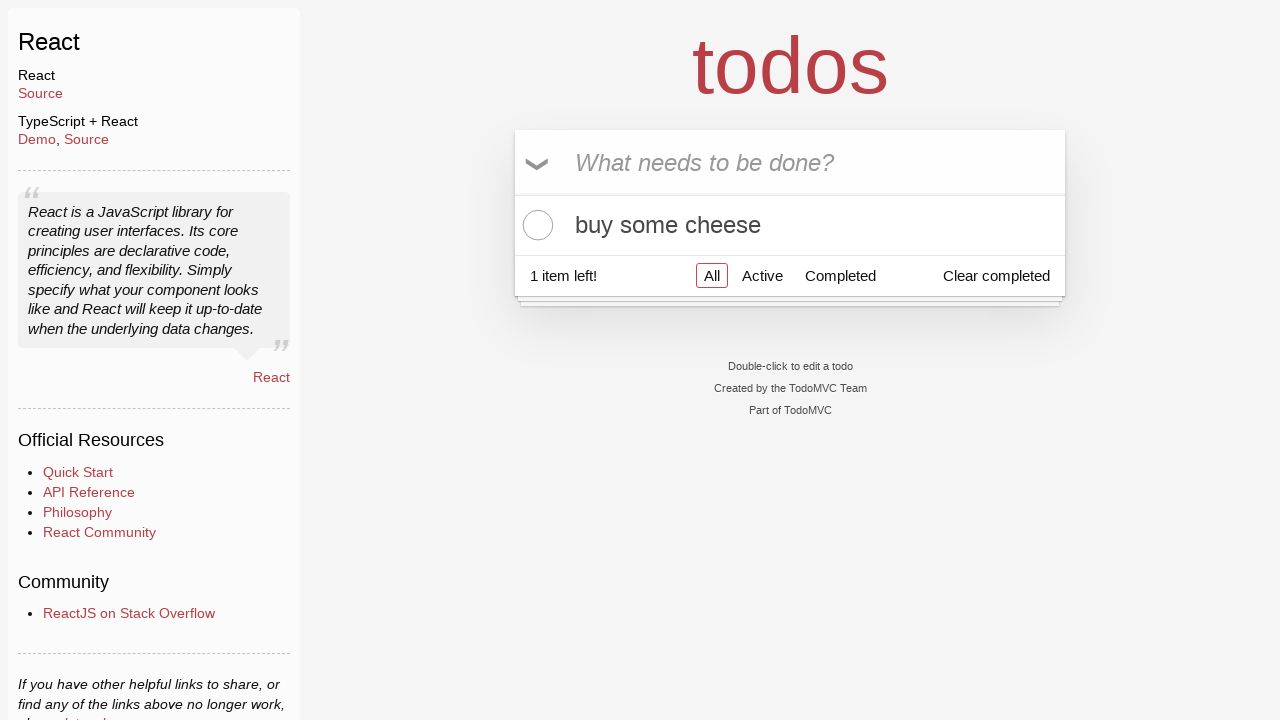